Tests dropdown select functionality by selecting options using different methods (by index, by text, and by value) from a dropdown menu

Starting URL: https://demoqa.com/select-menu

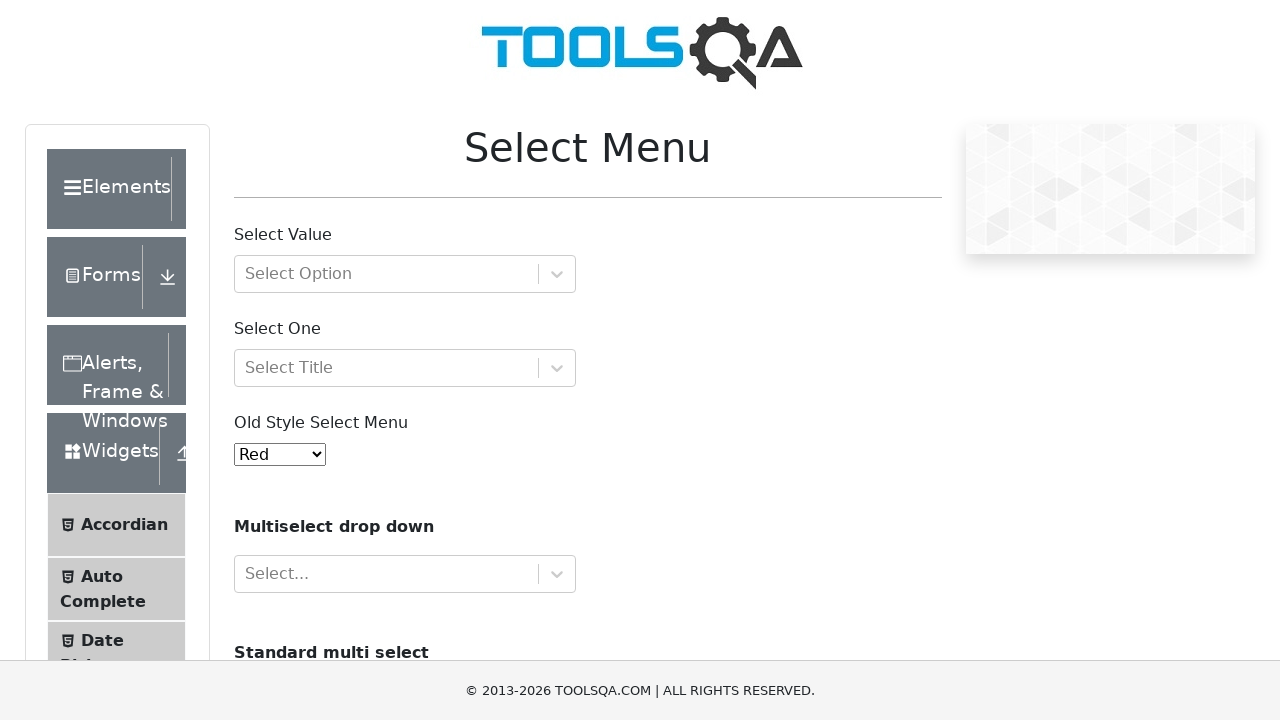

Located the dropdown menu element
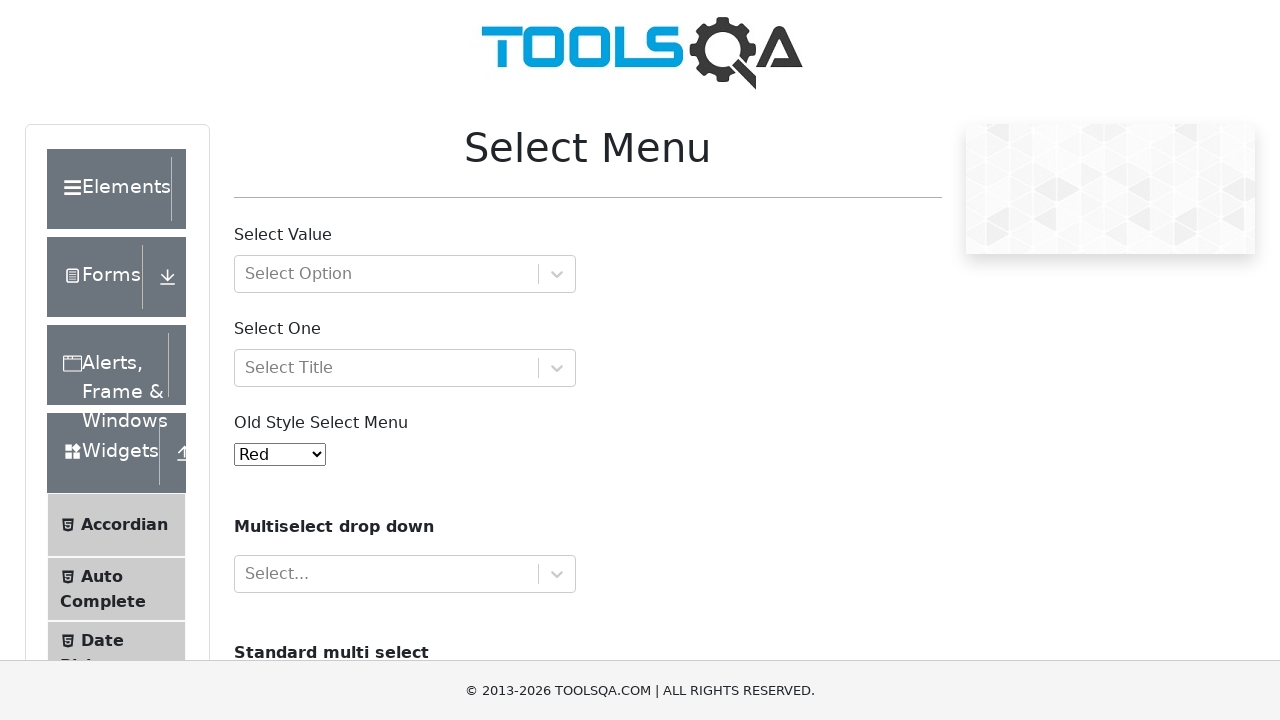

Selected option by index 4 (Purple) from dropdown on #oldSelectMenu
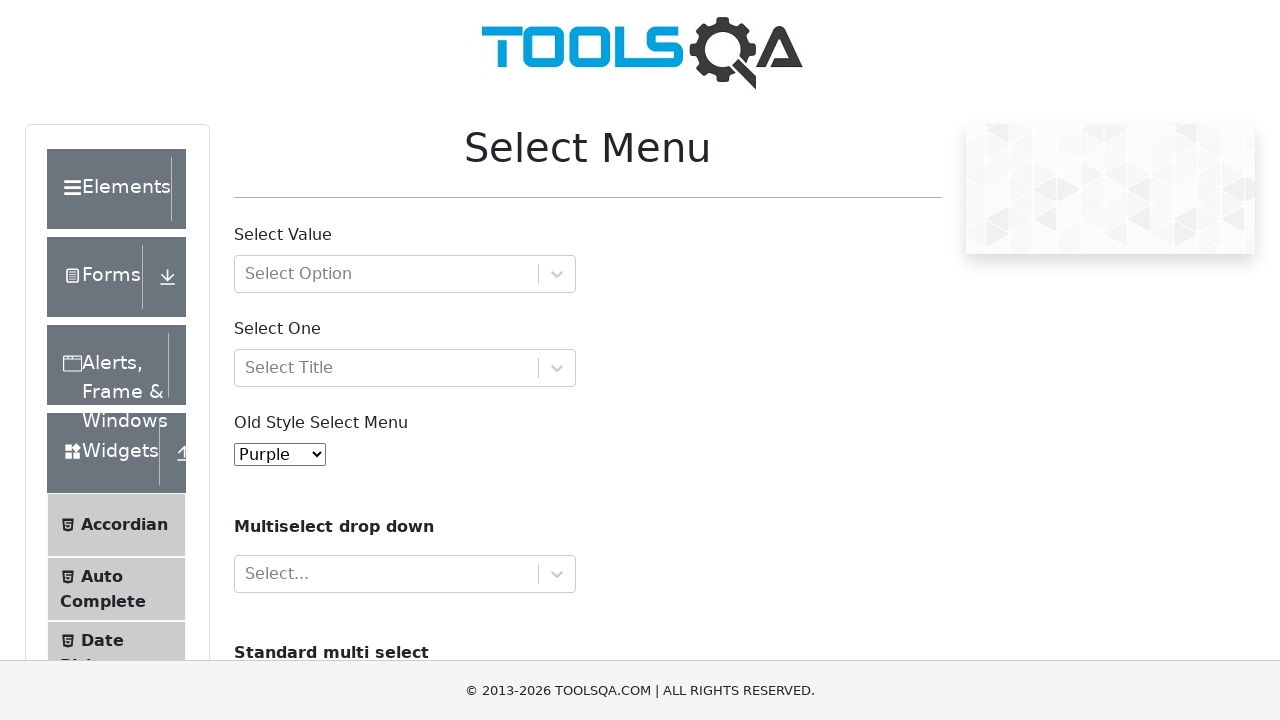

Selected option by visible text (Magenta) from dropdown on #oldSelectMenu
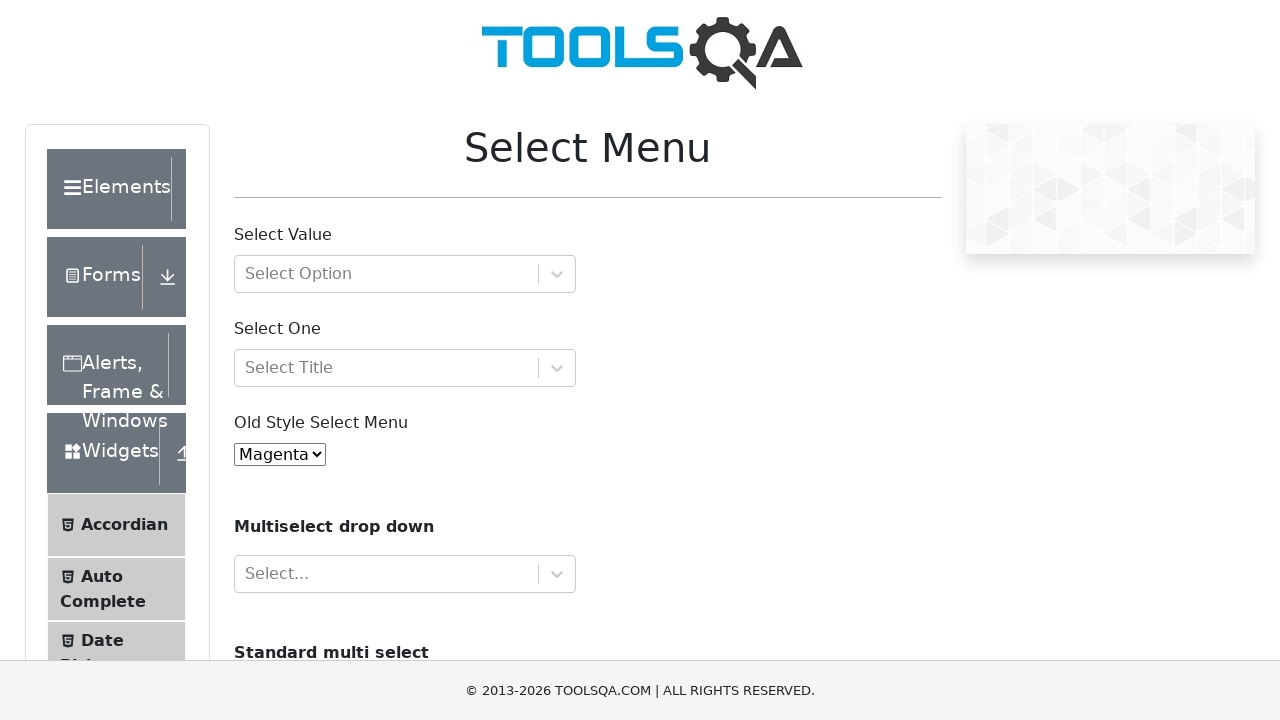

Selected option by value (6) from dropdown on #oldSelectMenu
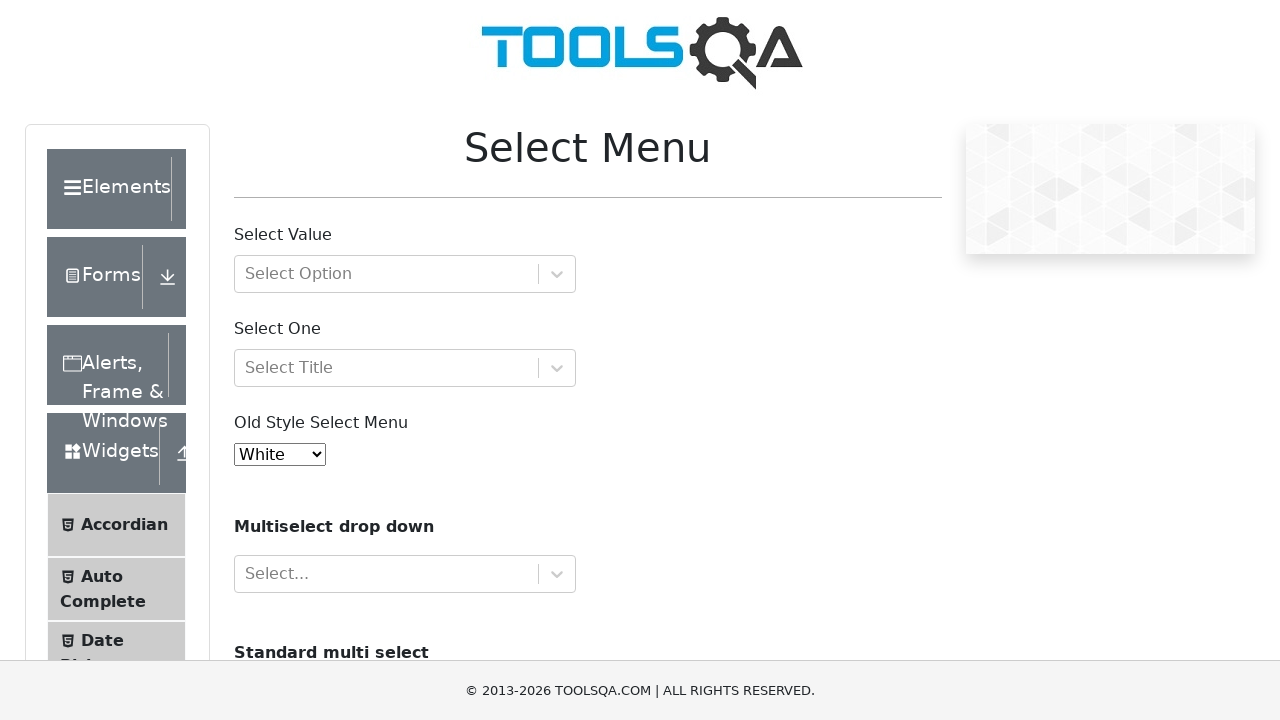

Selected Opel by index 2 from multi-select dropdown on #cars
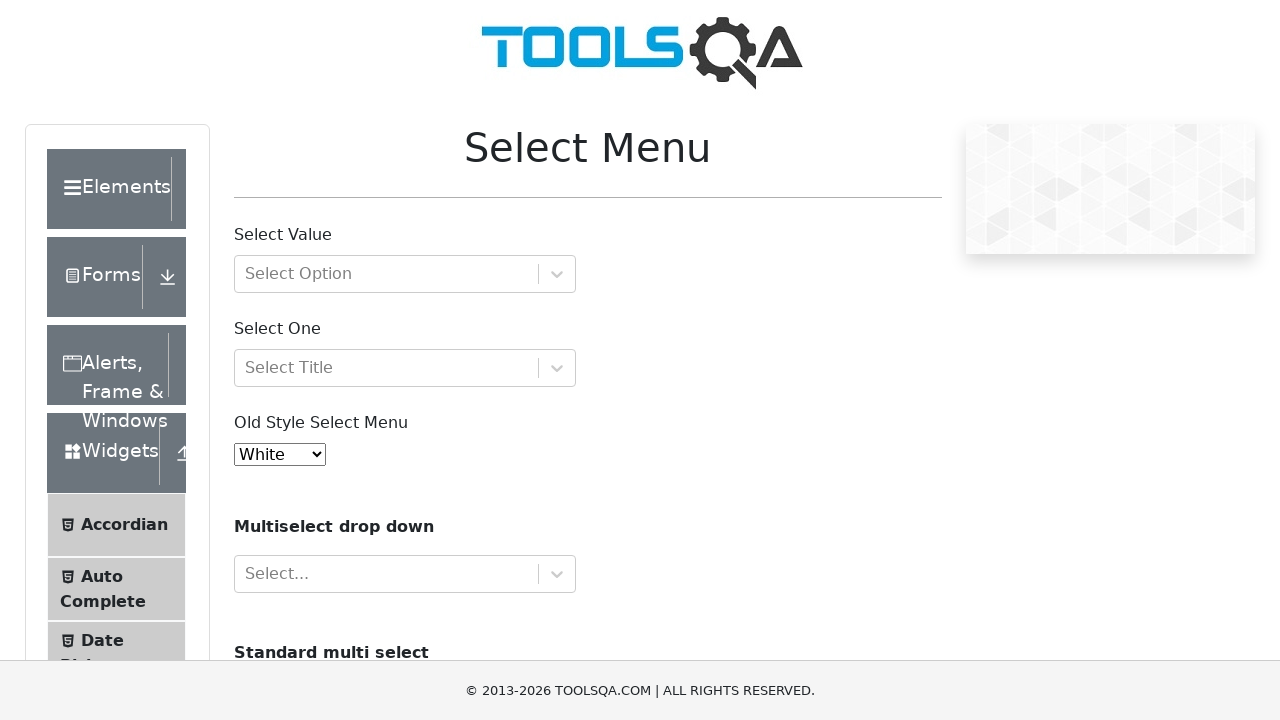

Selected Saab by value from multi-select dropdown on #cars
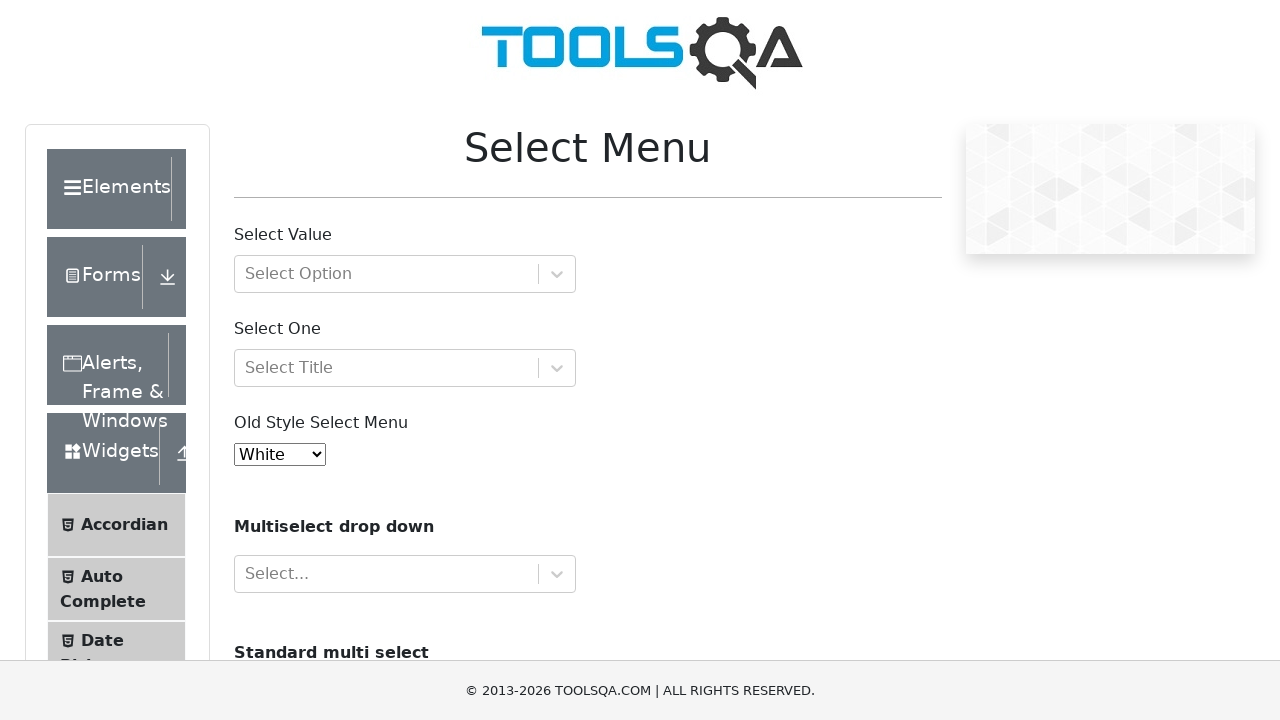

Selected Audi by visible text from multi-select dropdown on #cars
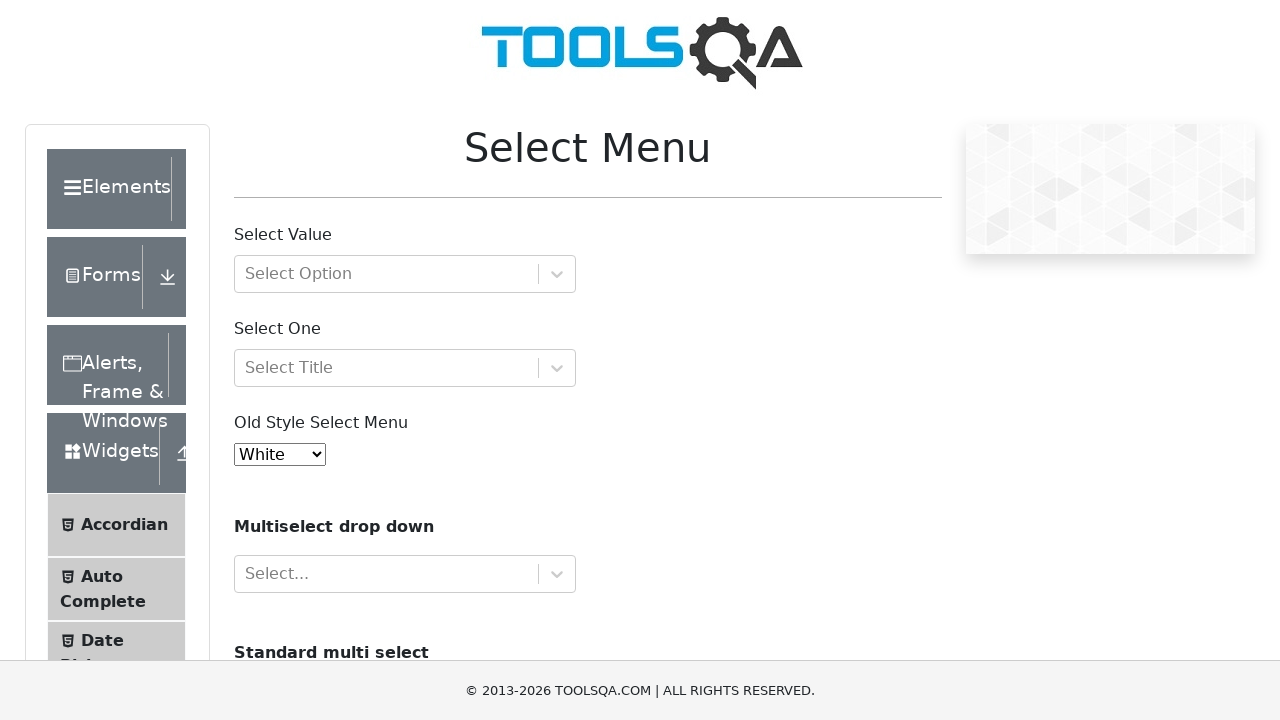

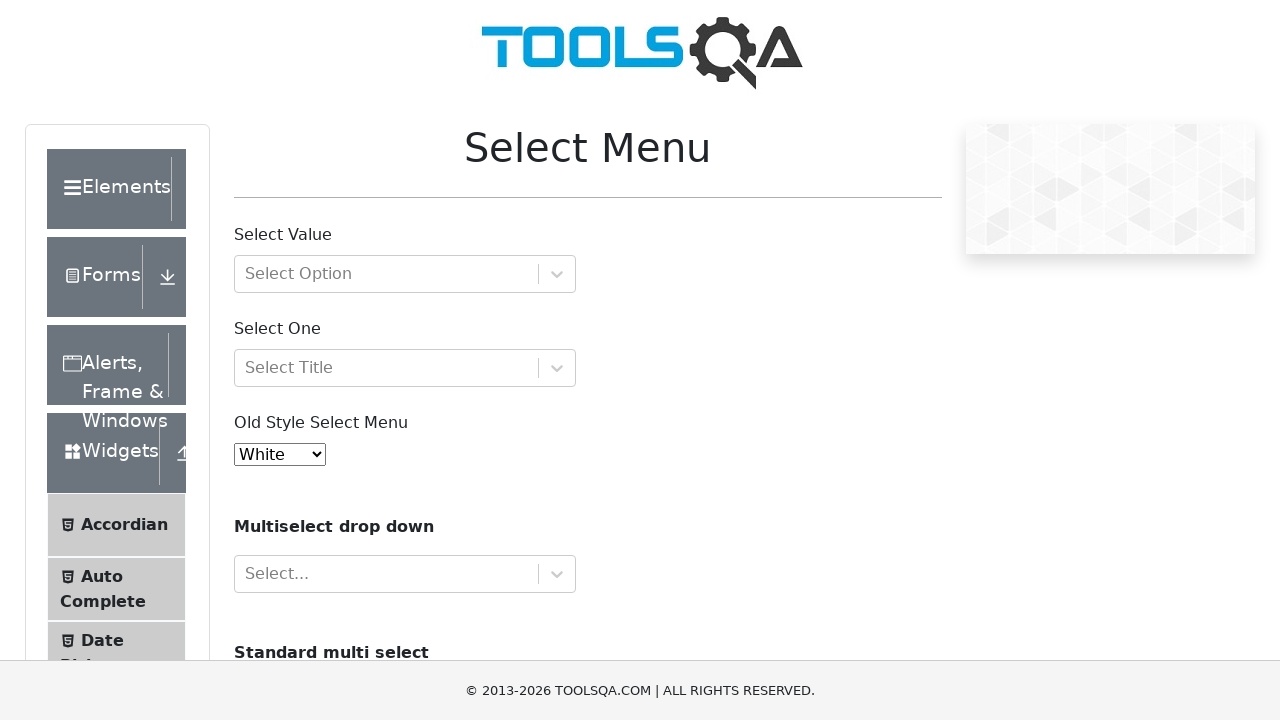